Navigates to Uber India homepage and attempts to locate the signup button element. The original script appears incomplete as it finds but doesn't interact with the element.

Starting URL: https://www.uber.com/in/en/

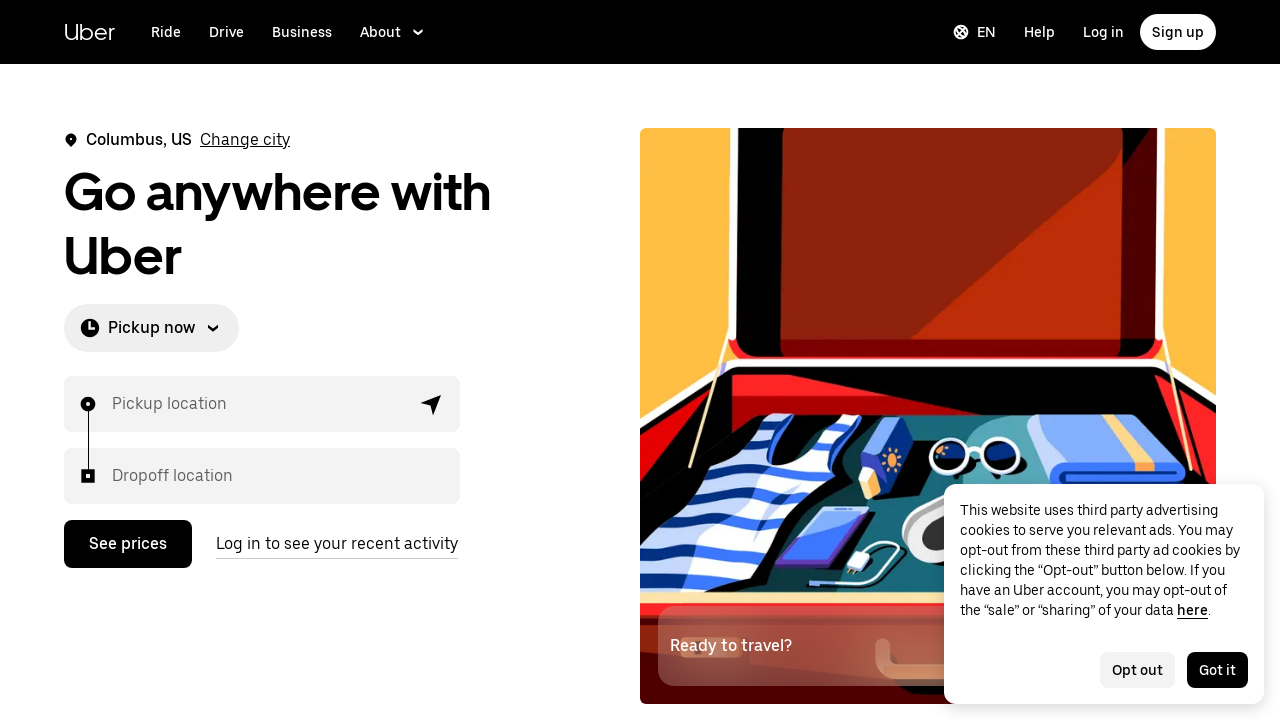

Waited for page to load (networkidle)
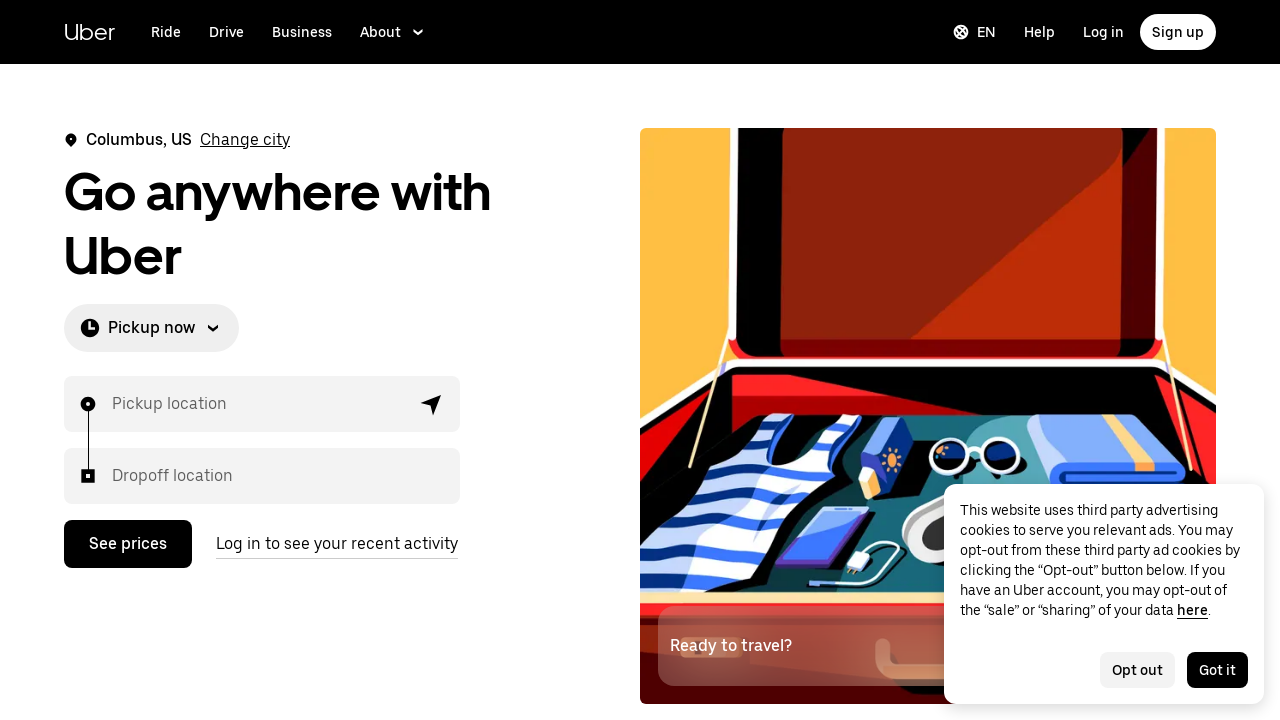

Sign up button element became visible
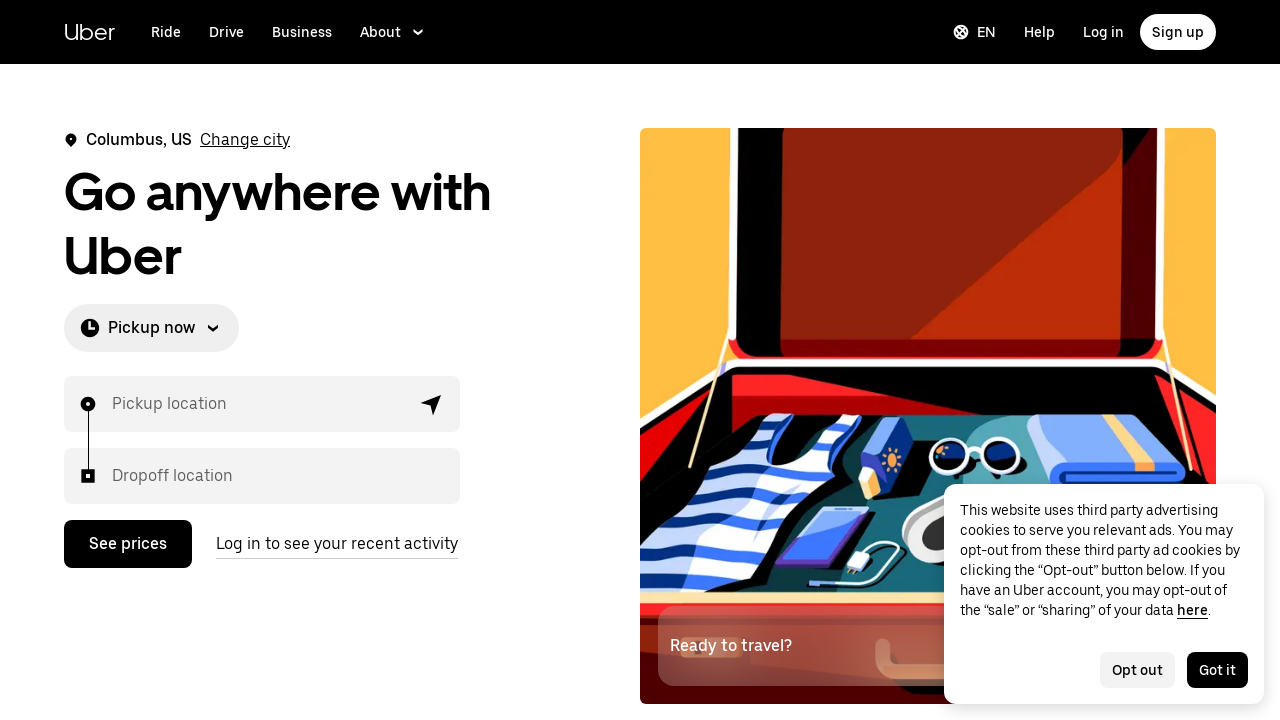

Clicked the Sign up button at (1178, 32) on text=Sign up
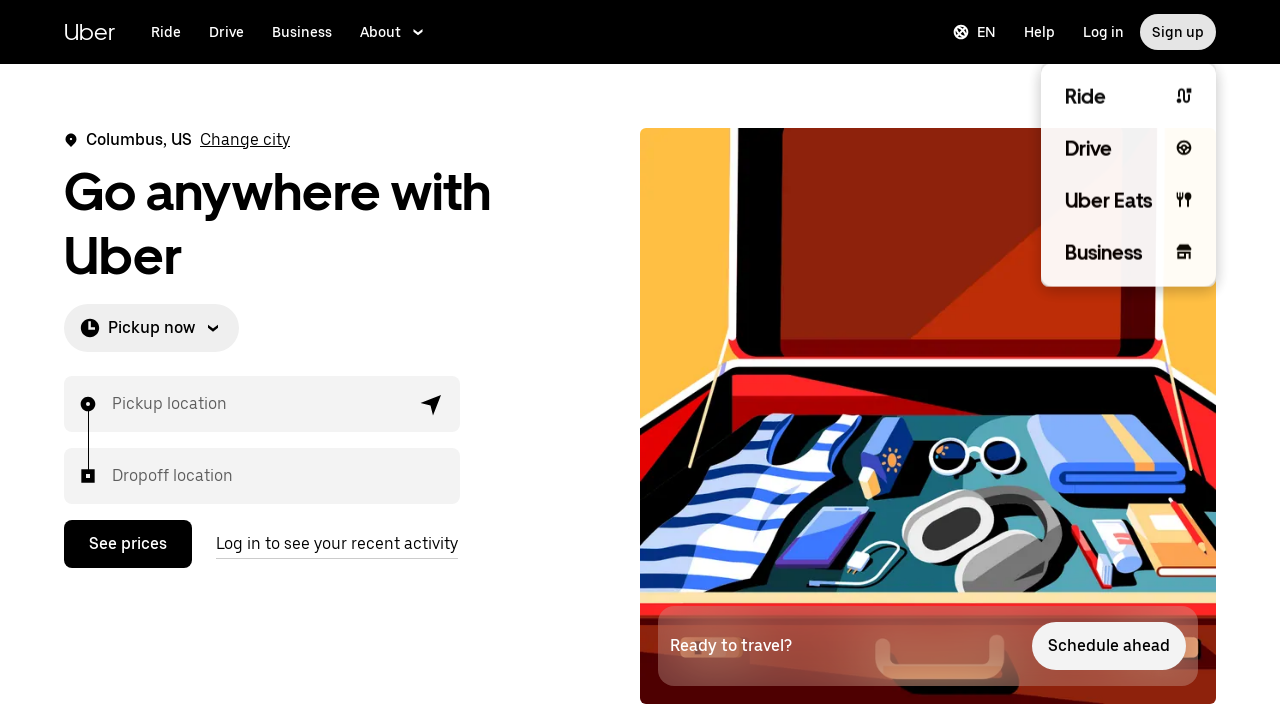

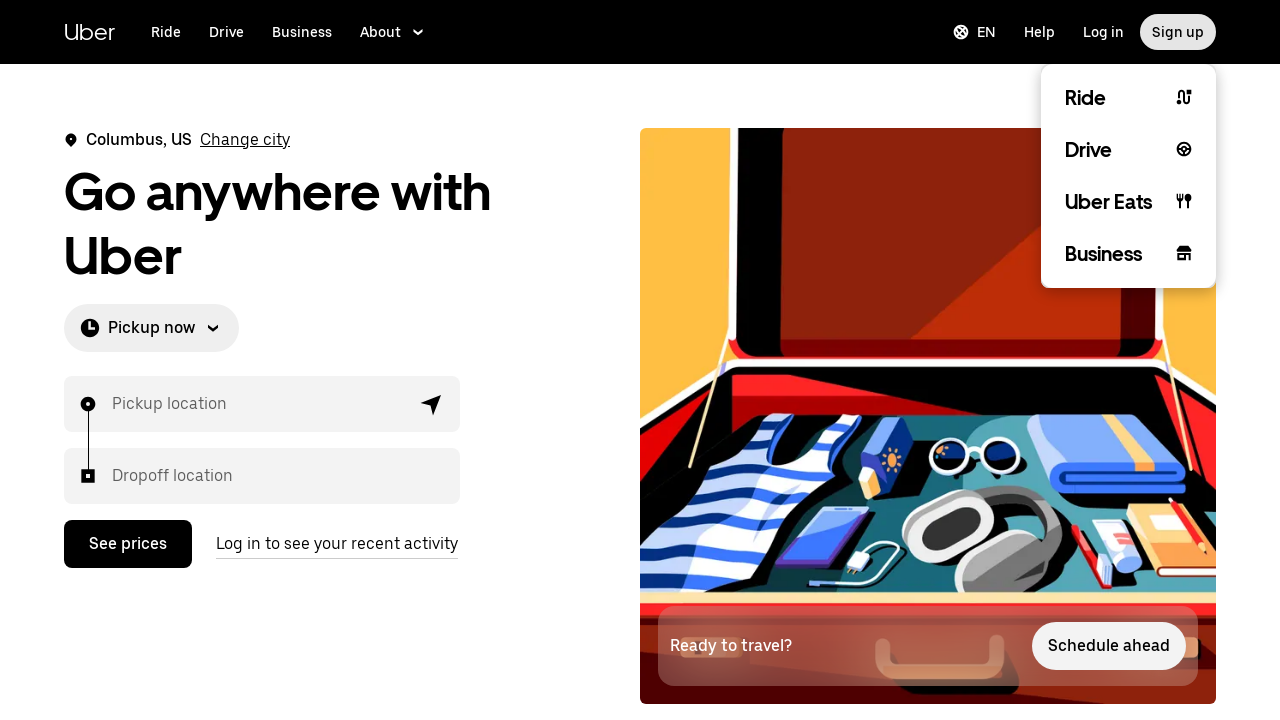